Tests keyboard input functionality by entering a name in a text field and clicking a button on the Formy keypress test page

Starting URL: https://formy-project.herokuapp.com/keypress

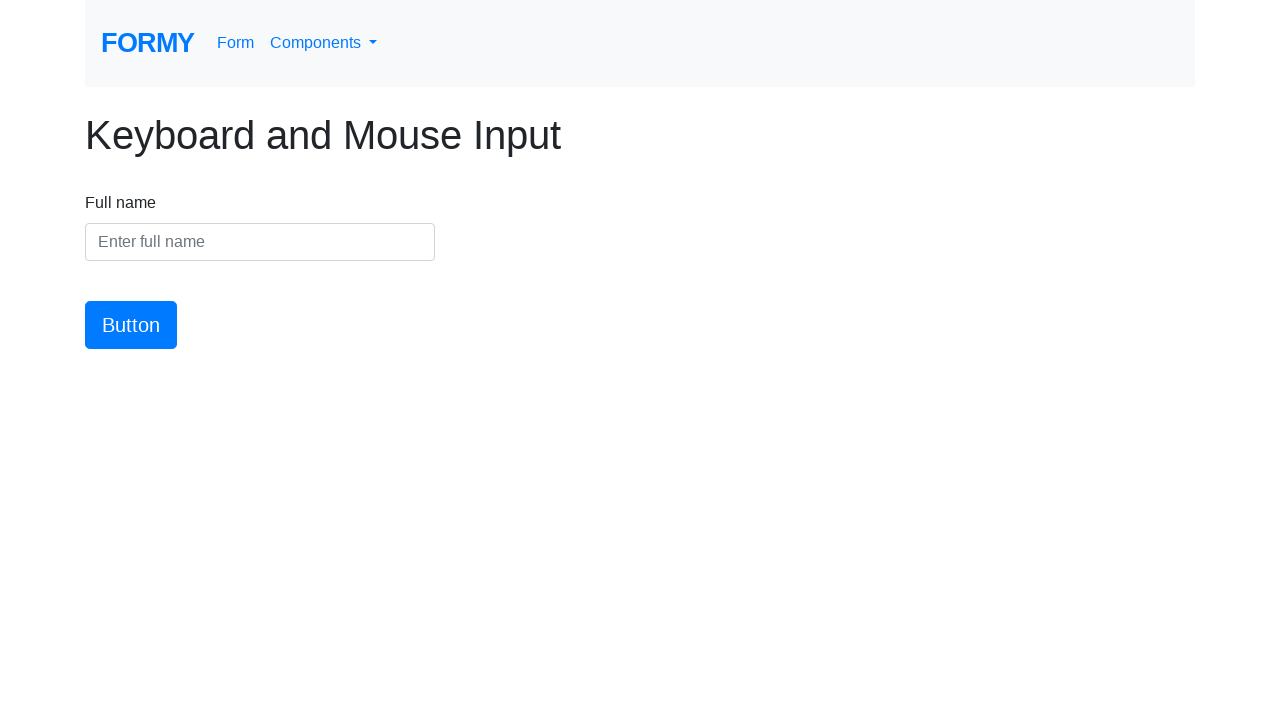

Navigated to Formy keypress test page
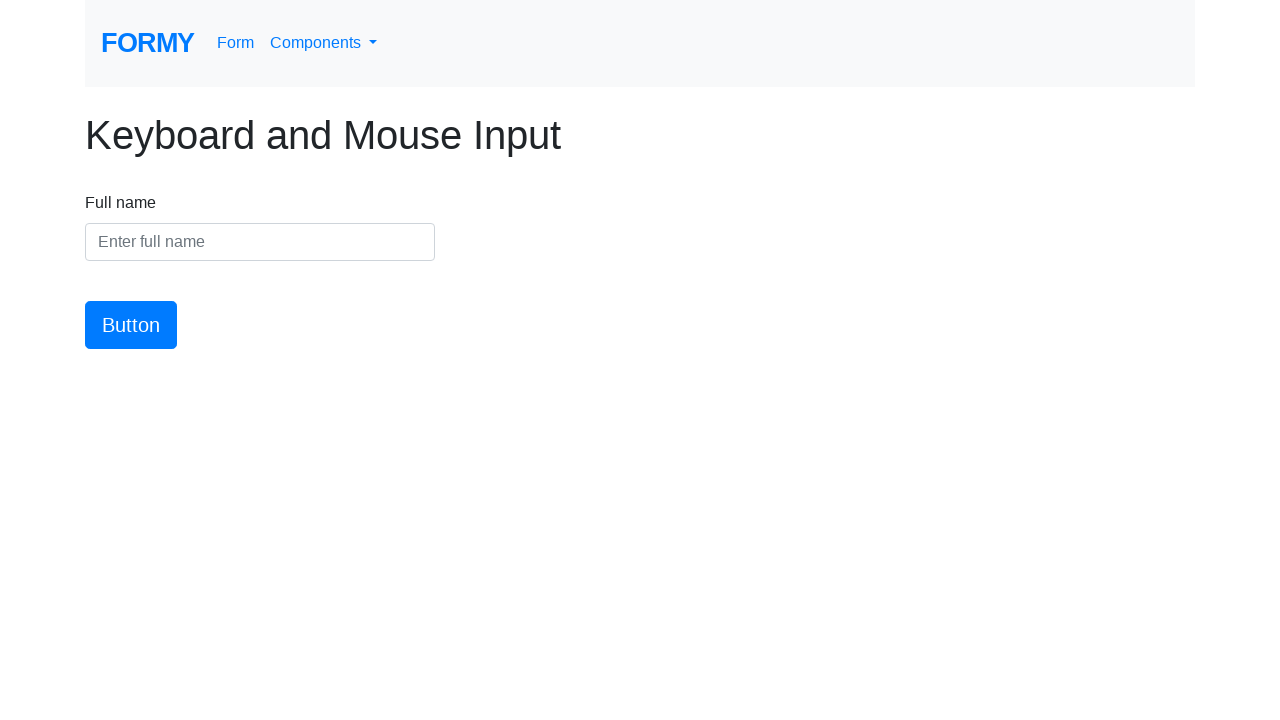

Entered 'TestUser123' in the name input field on #name
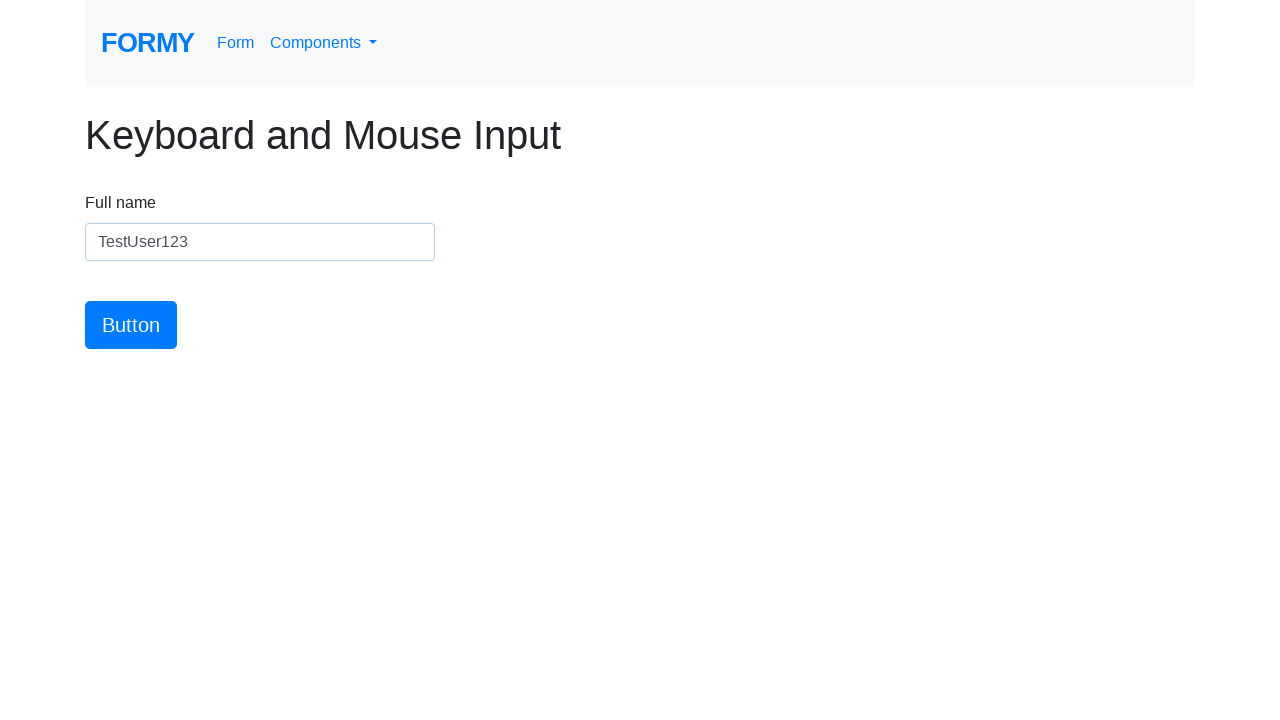

Clicked the submit button at (131, 325) on #button
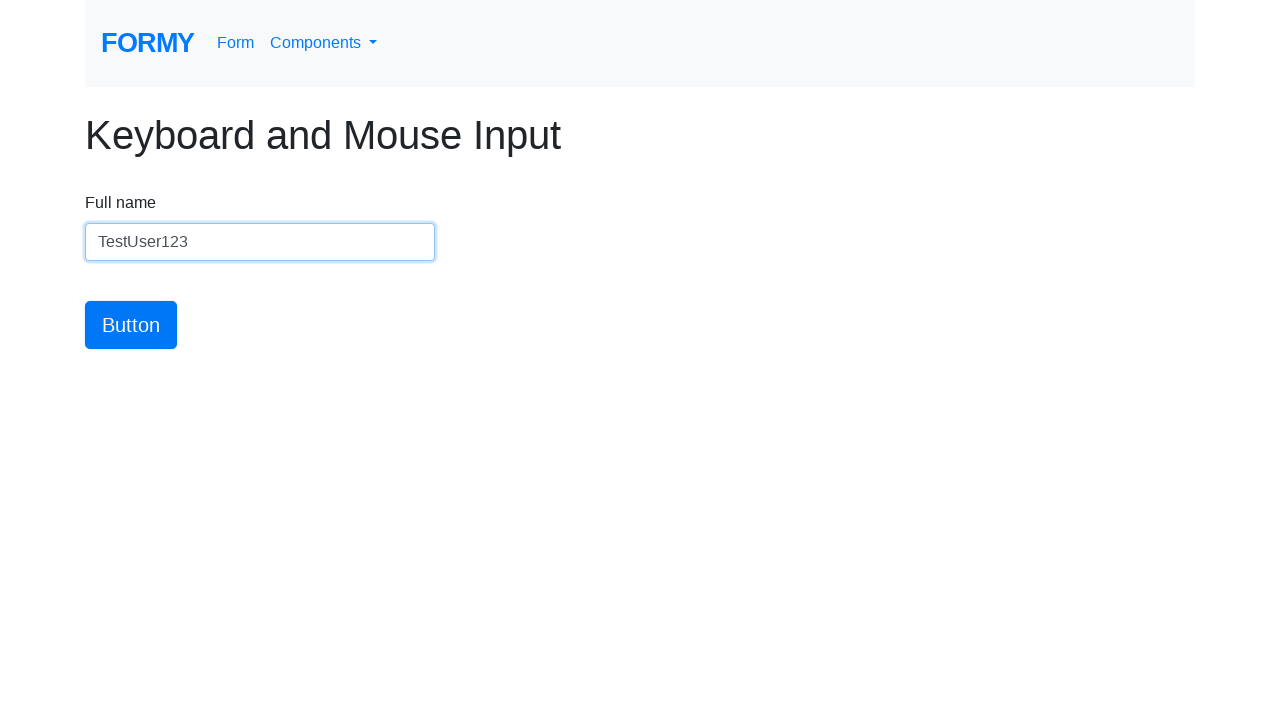

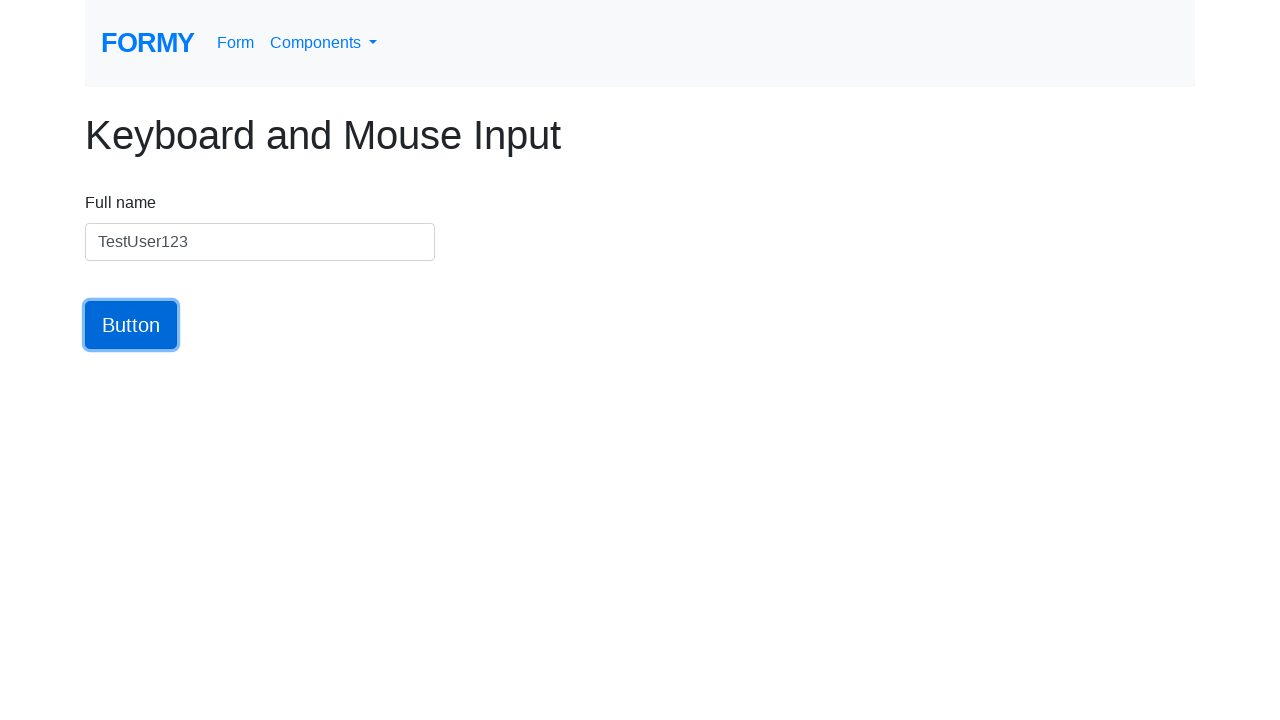